Complete e-commerce purchase flow test that logs in with demo credentials, adds products to cart, proceeds through checkout with customer information, and completes the order

Starting URL: https://www.saucedemo.com/

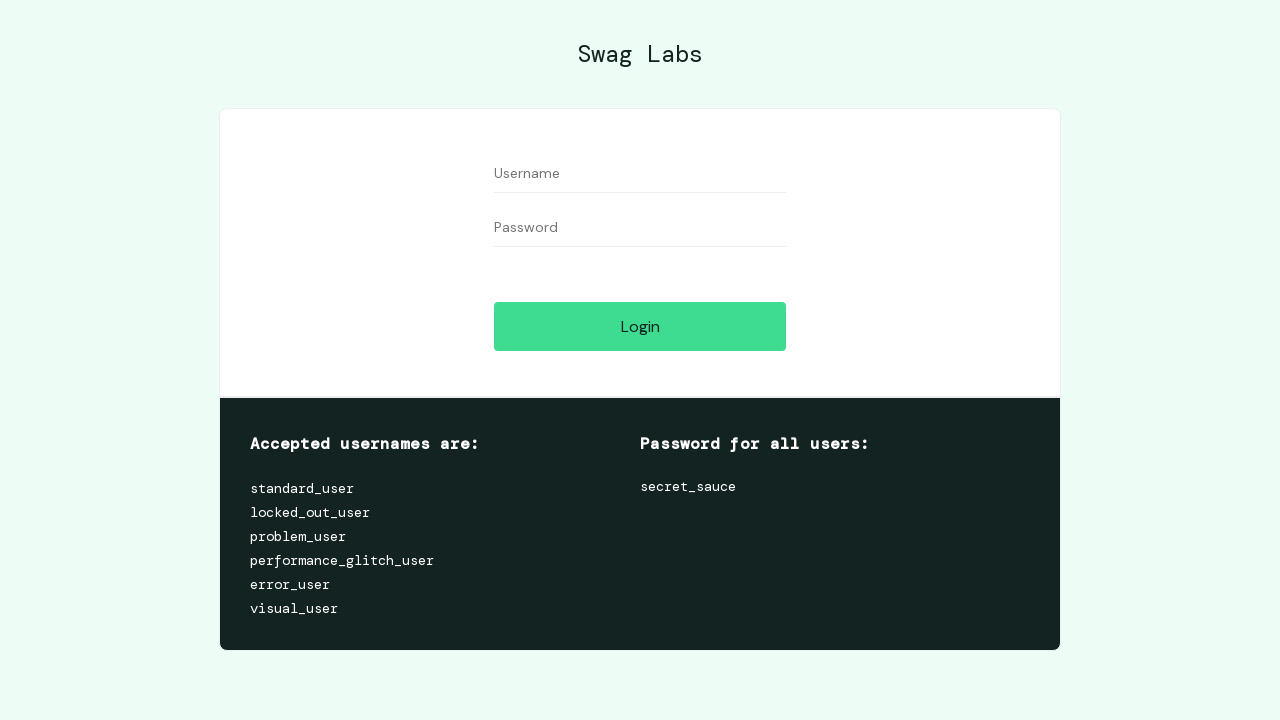

Filled username field with 'standard_user' on #user-name
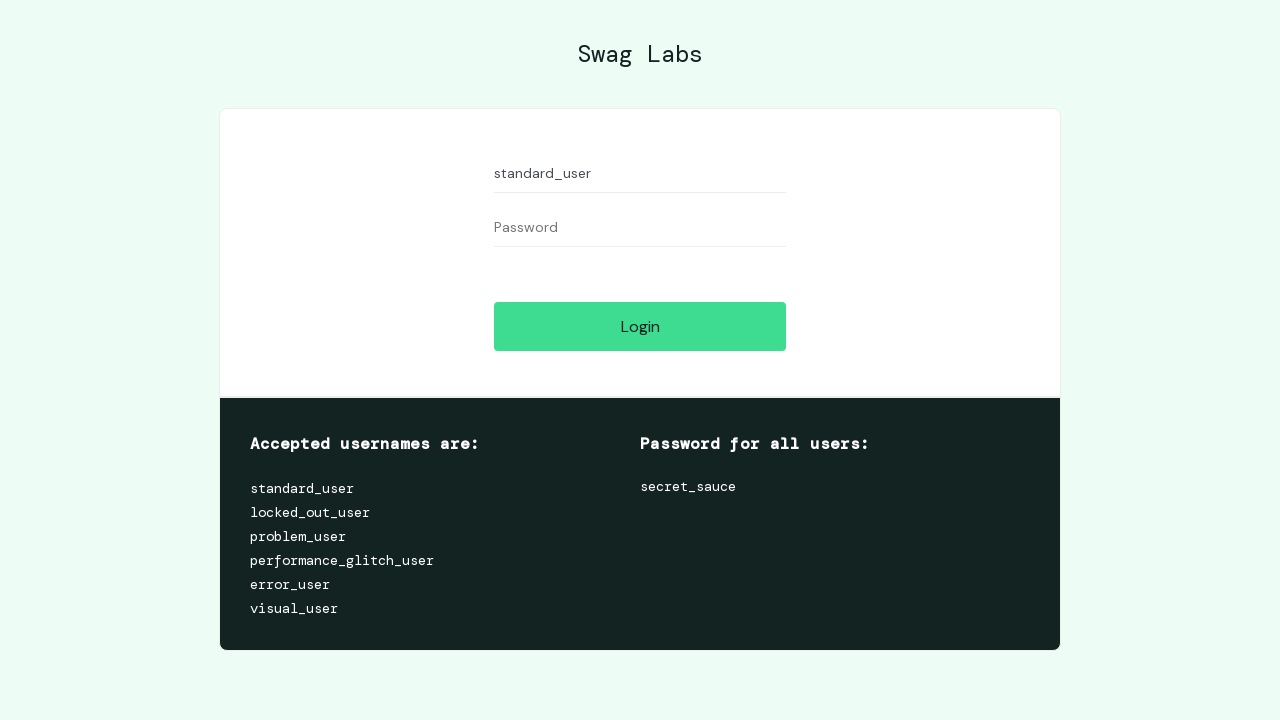

Filled password field with 'secret_sauce' on #password
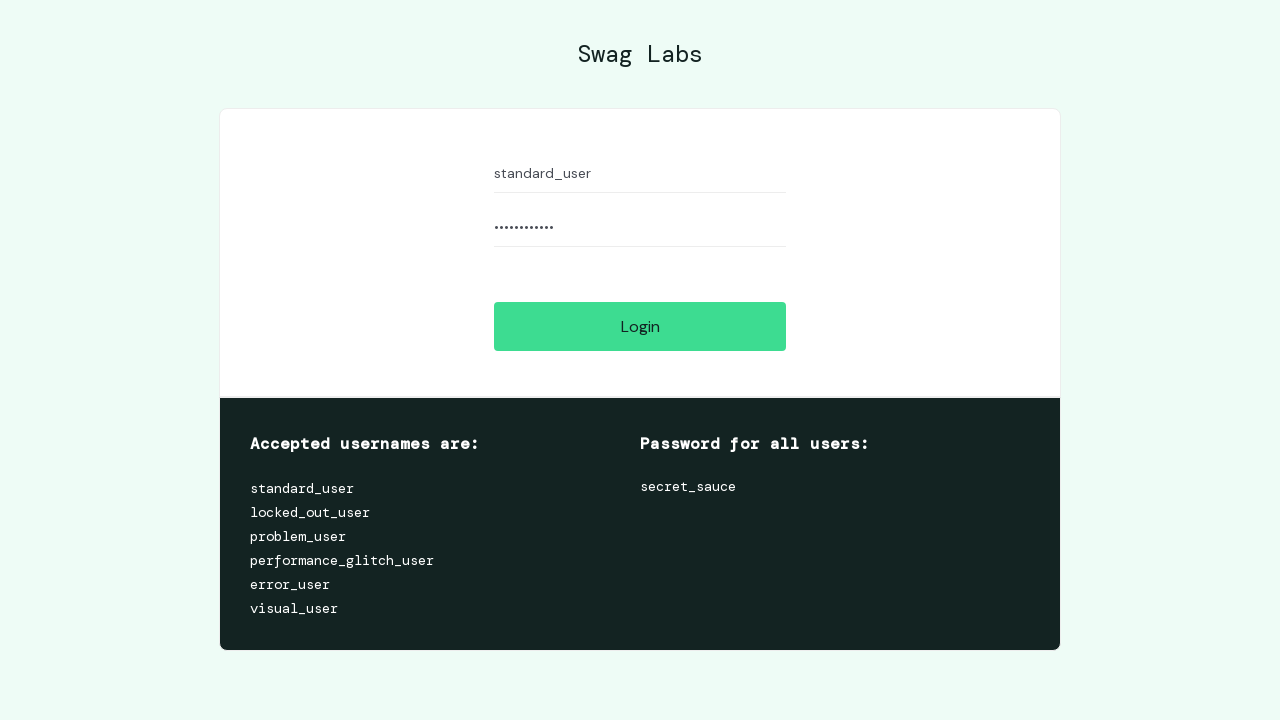

Clicked login button at (640, 326) on #login-button
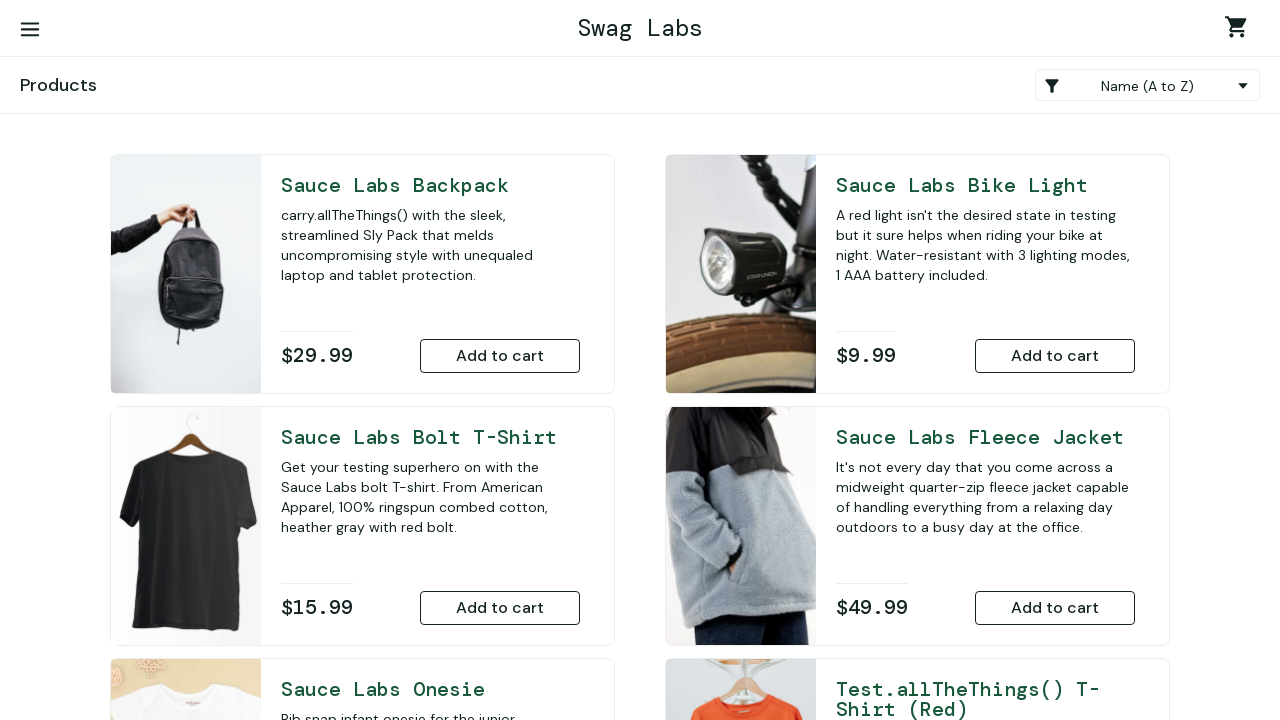

Inventory page loaded successfully
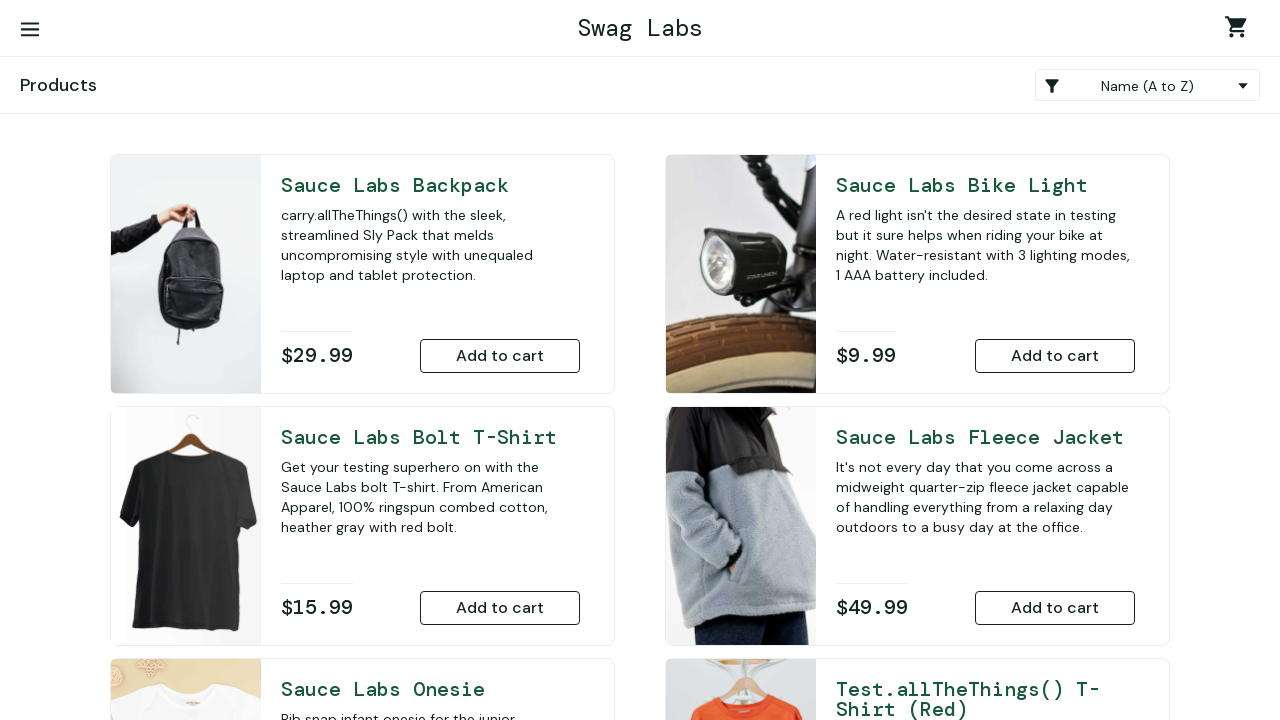

Added Sauce Labs Backpack to cart at (500, 356) on #add-to-cart-sauce-labs-backpack
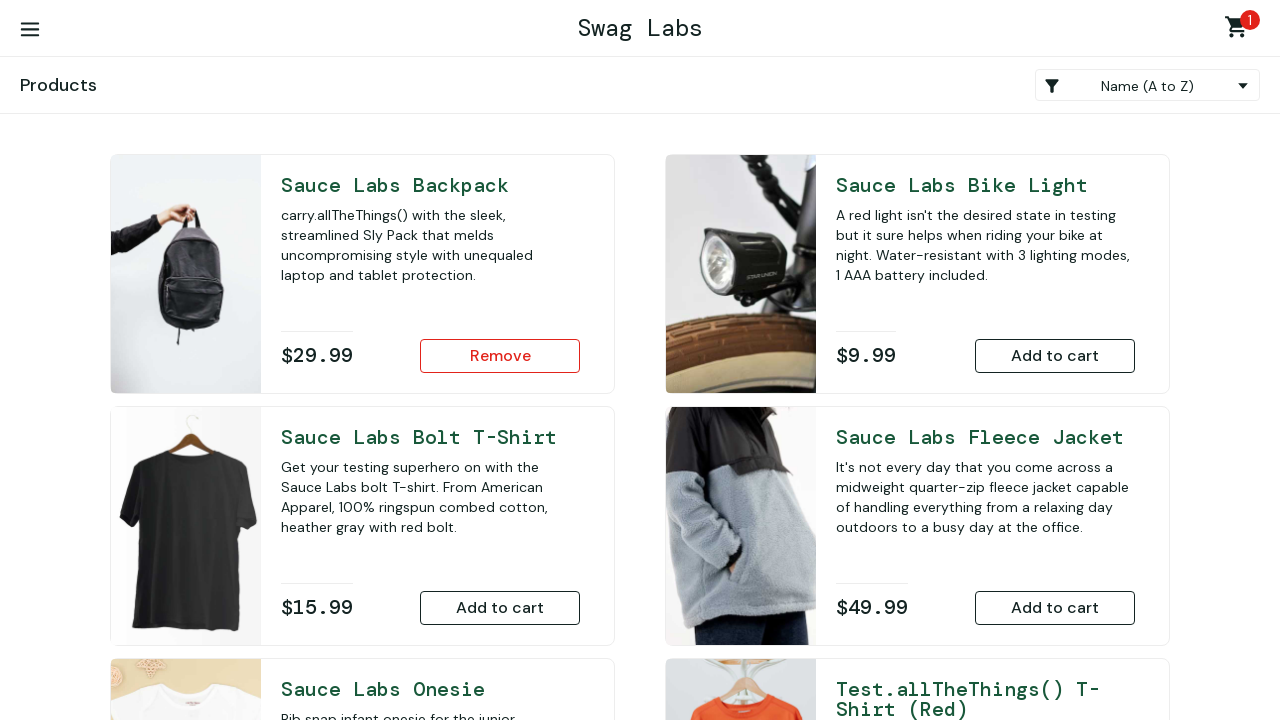

Added Sauce Labs Fleece Jacket to cart at (1055, 608) on #add-to-cart-sauce-labs-fleece-jacket
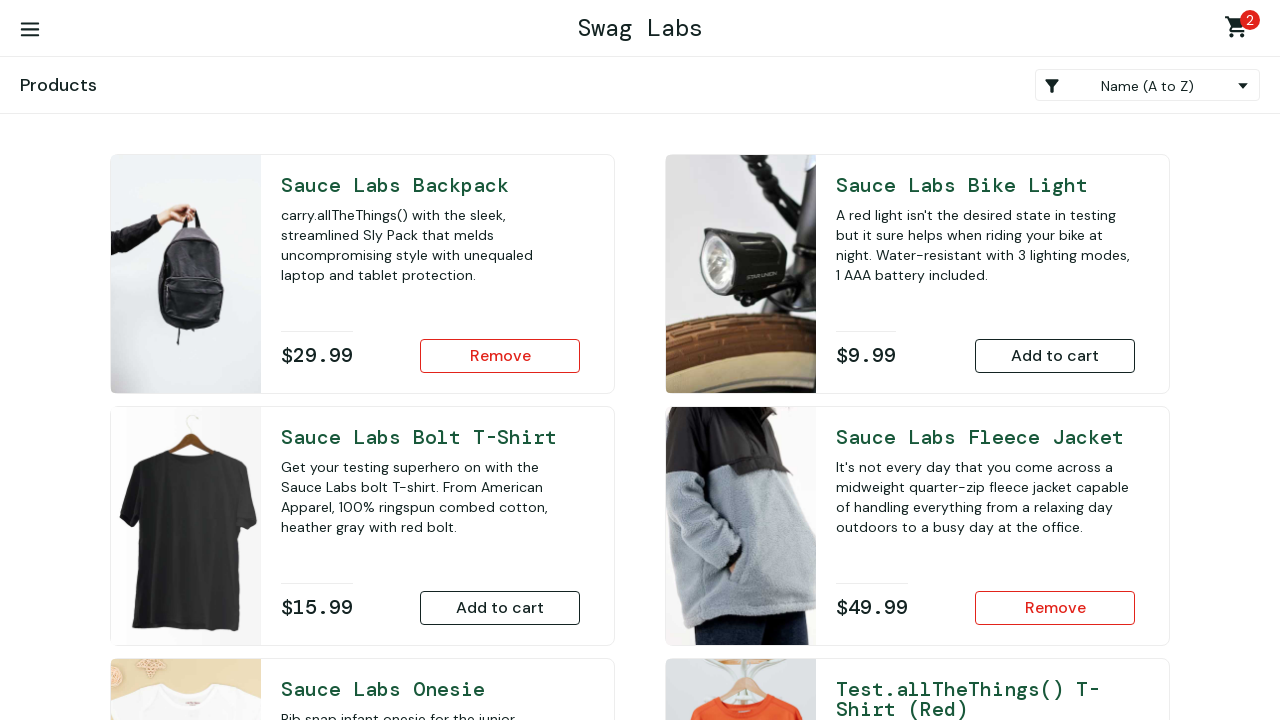

Clicked shopping cart icon at (1240, 30) on #shopping_cart_container > a
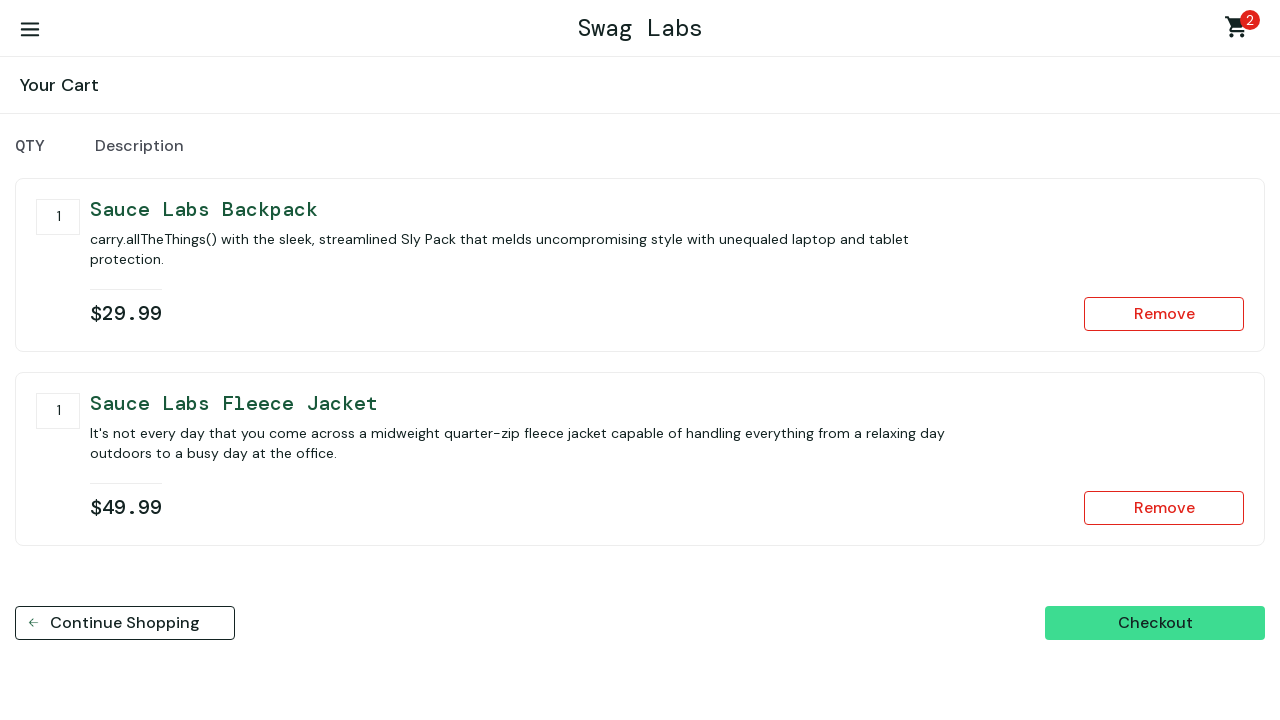

Cart page loaded with 2 items
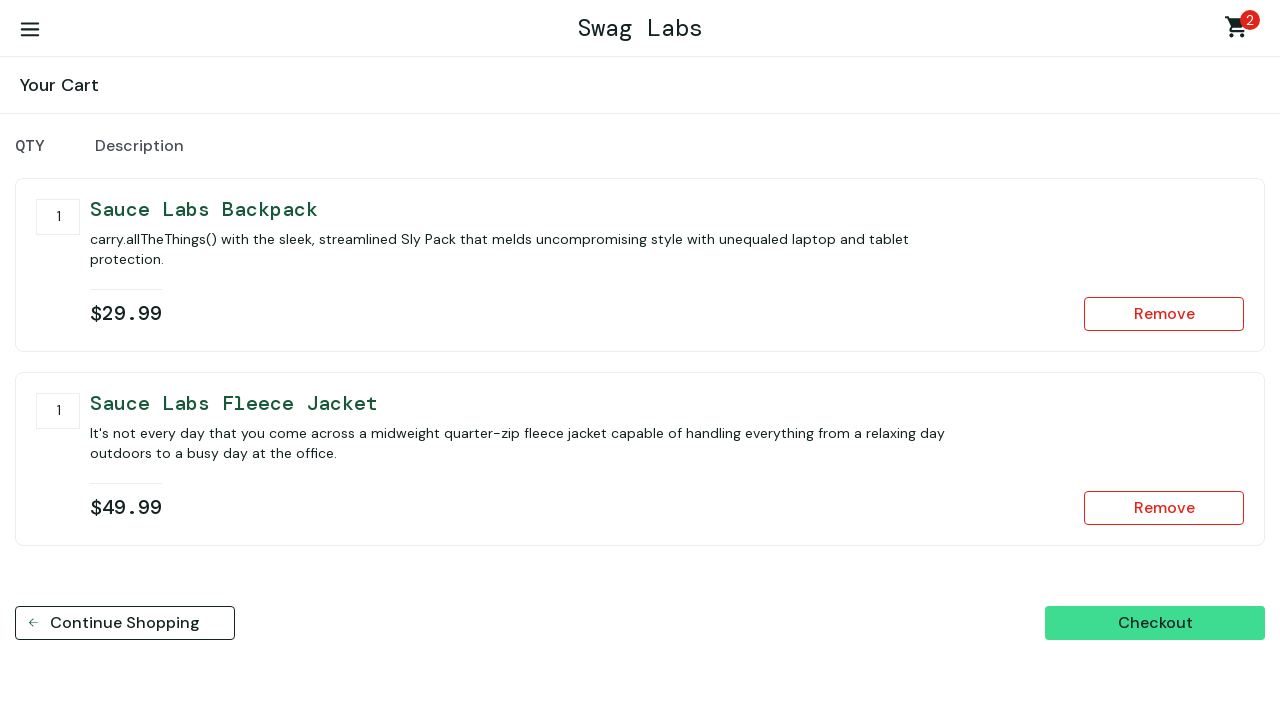

Clicked checkout button at (1155, 623) on #checkout
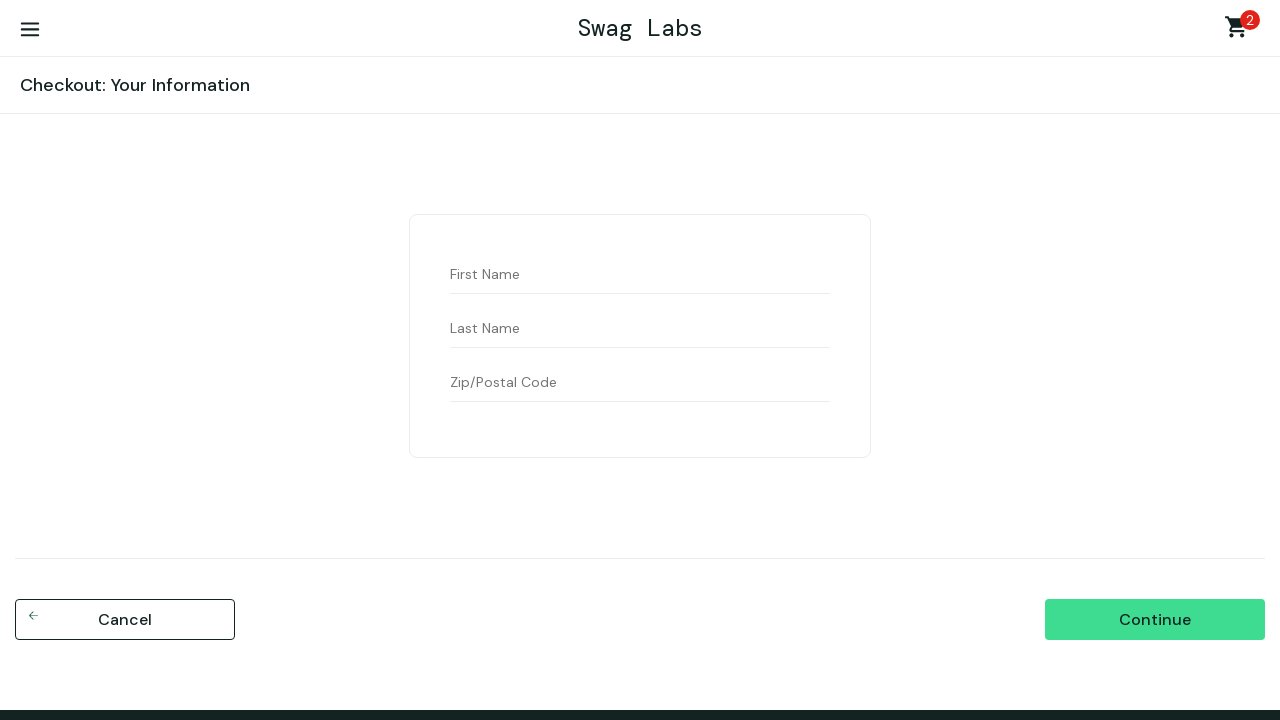

Checkout step one page loaded
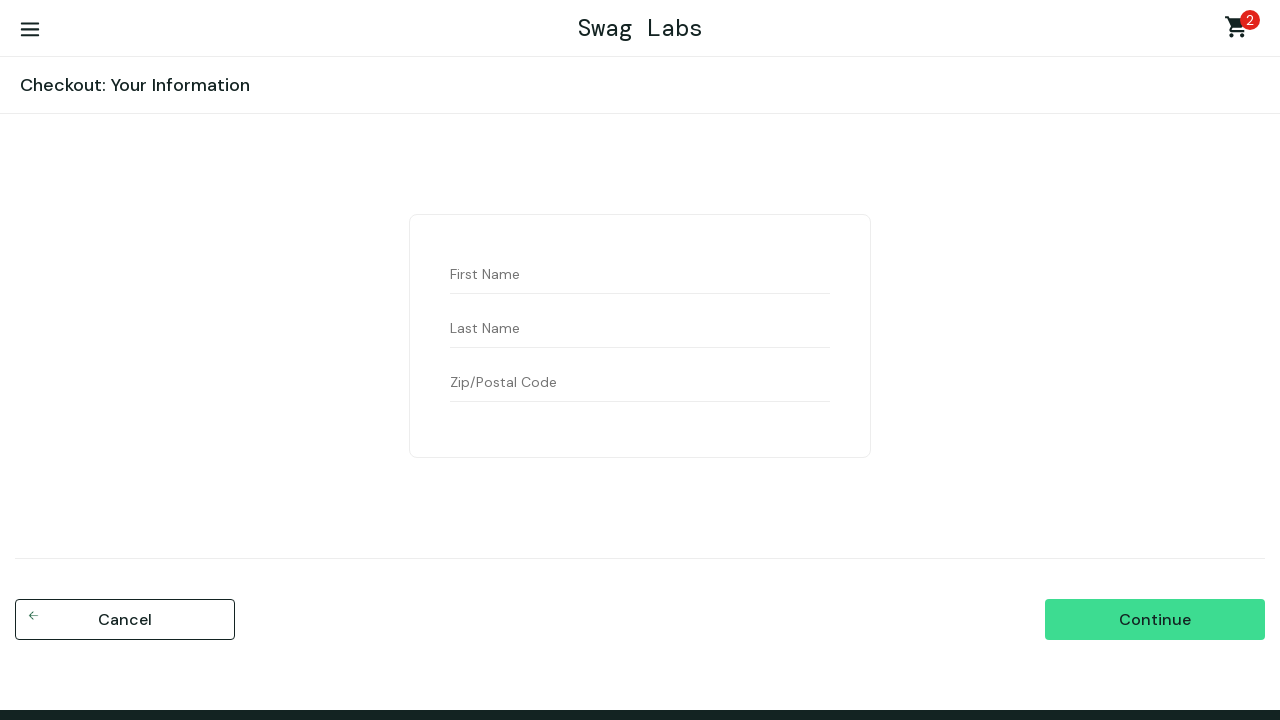

Filled first name field with 'Julie' on #first-name
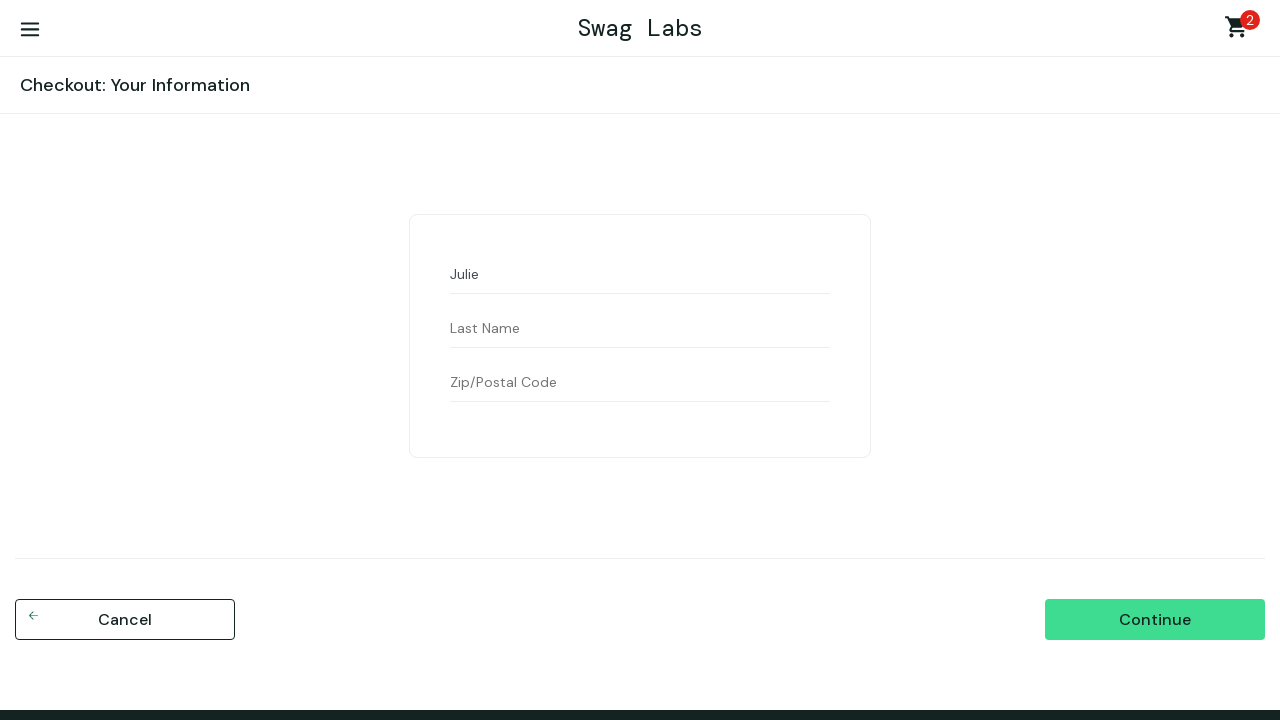

Filled last name field with 'Shabo' on #last-name
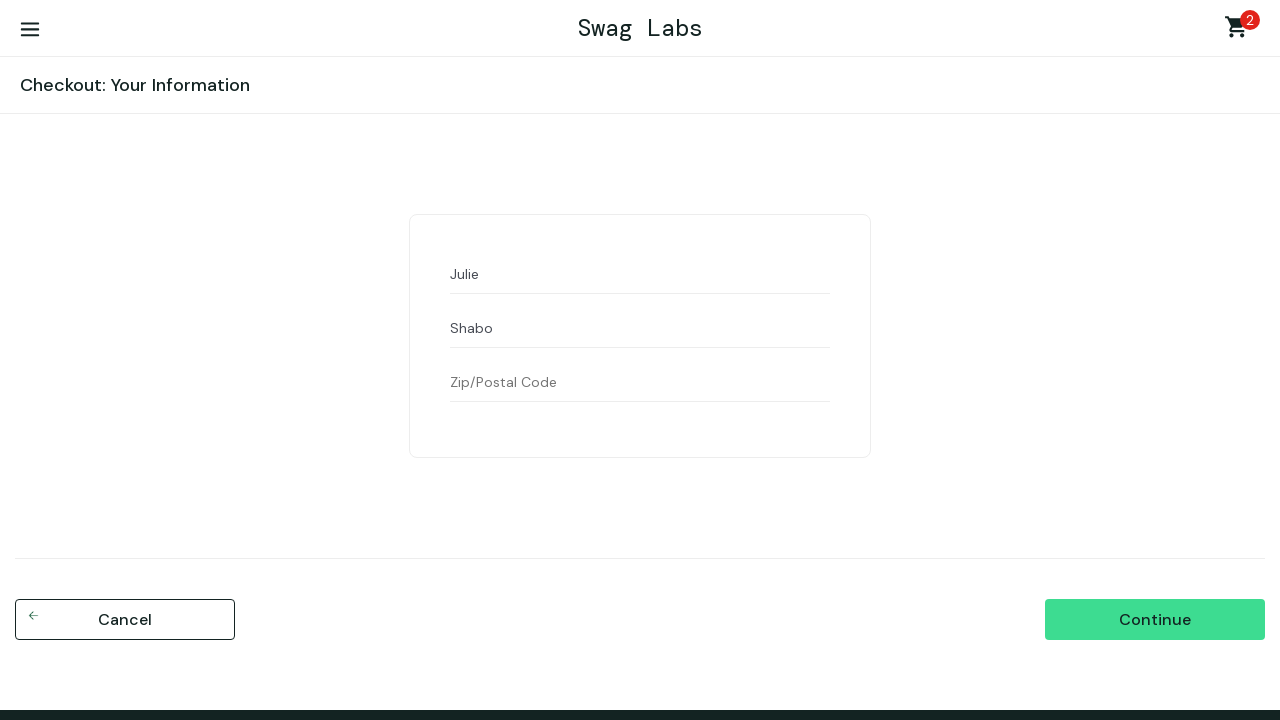

Filled postal code field with '1234567' on #postal-code
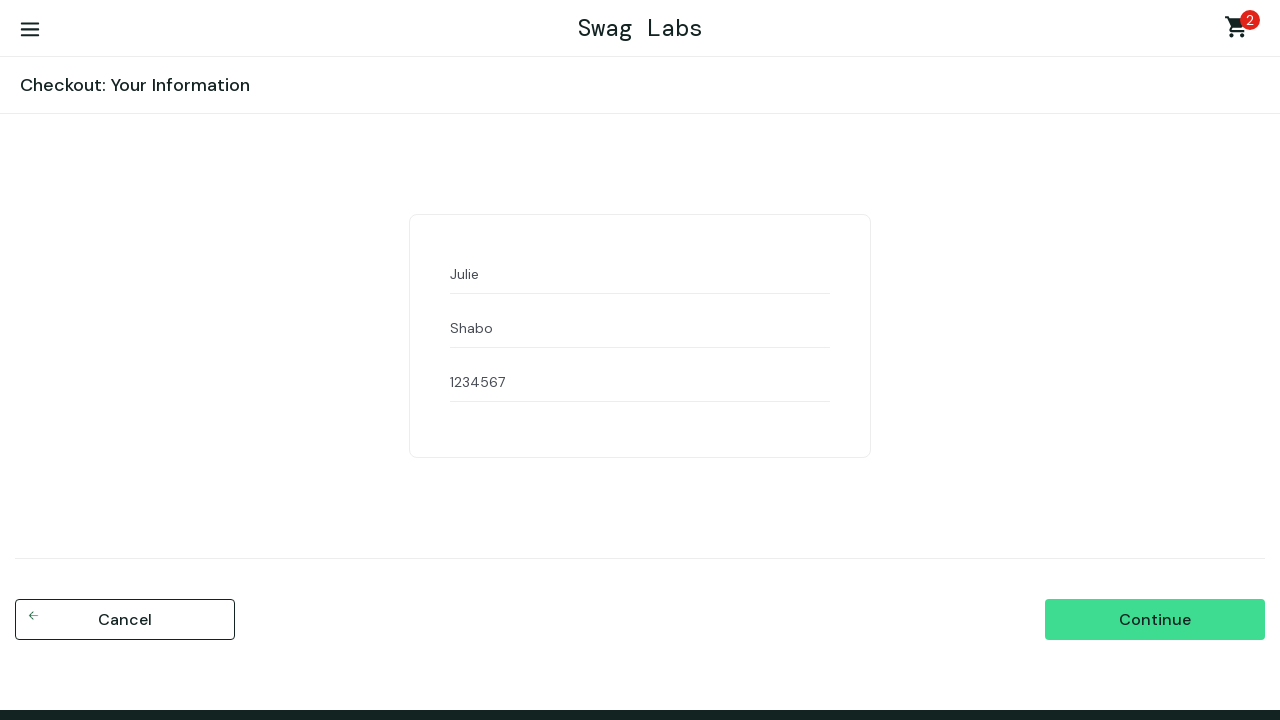

Clicked continue button at (1155, 620) on #continue
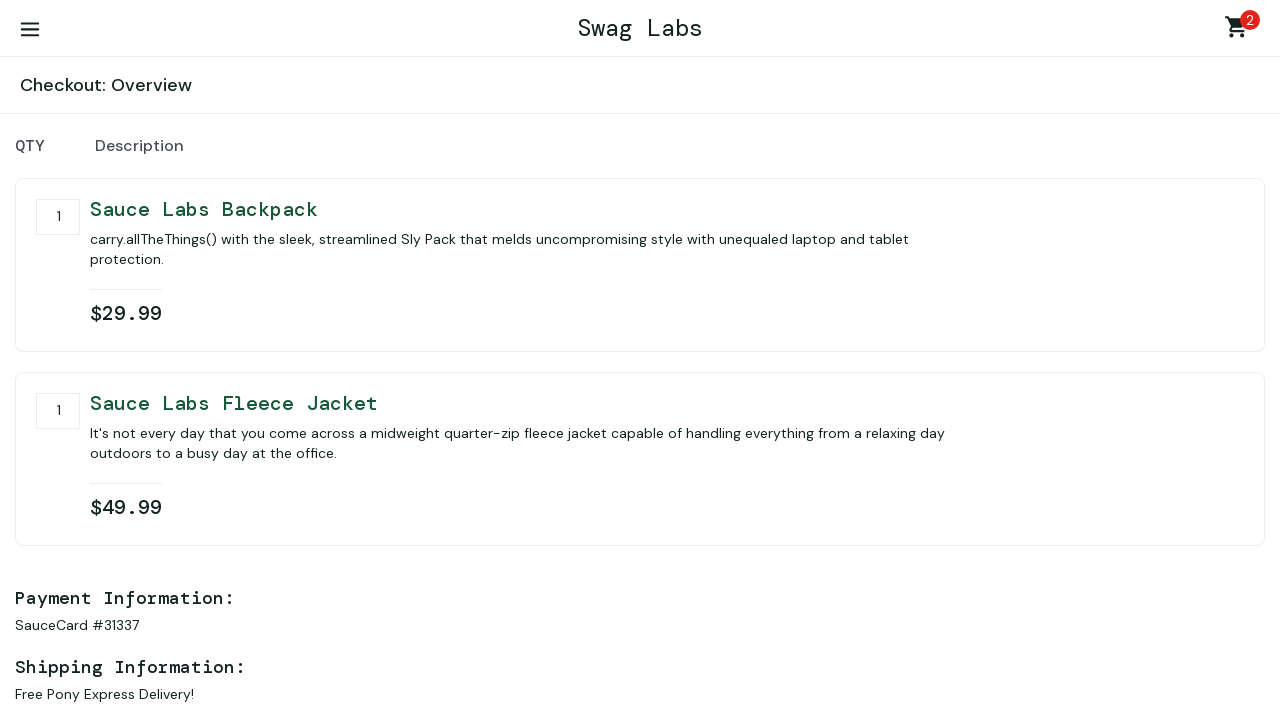

Checkout step two page (order review) loaded
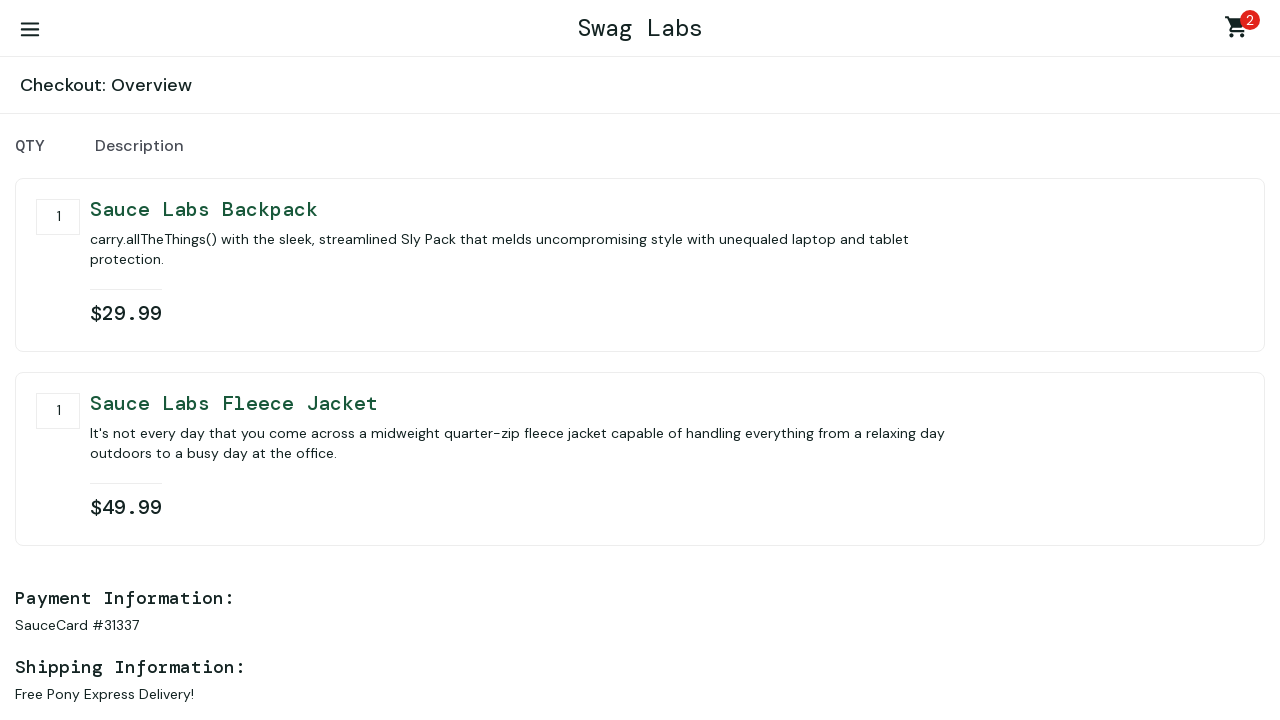

Clicked finish button to complete purchase at (1155, 463) on #finish
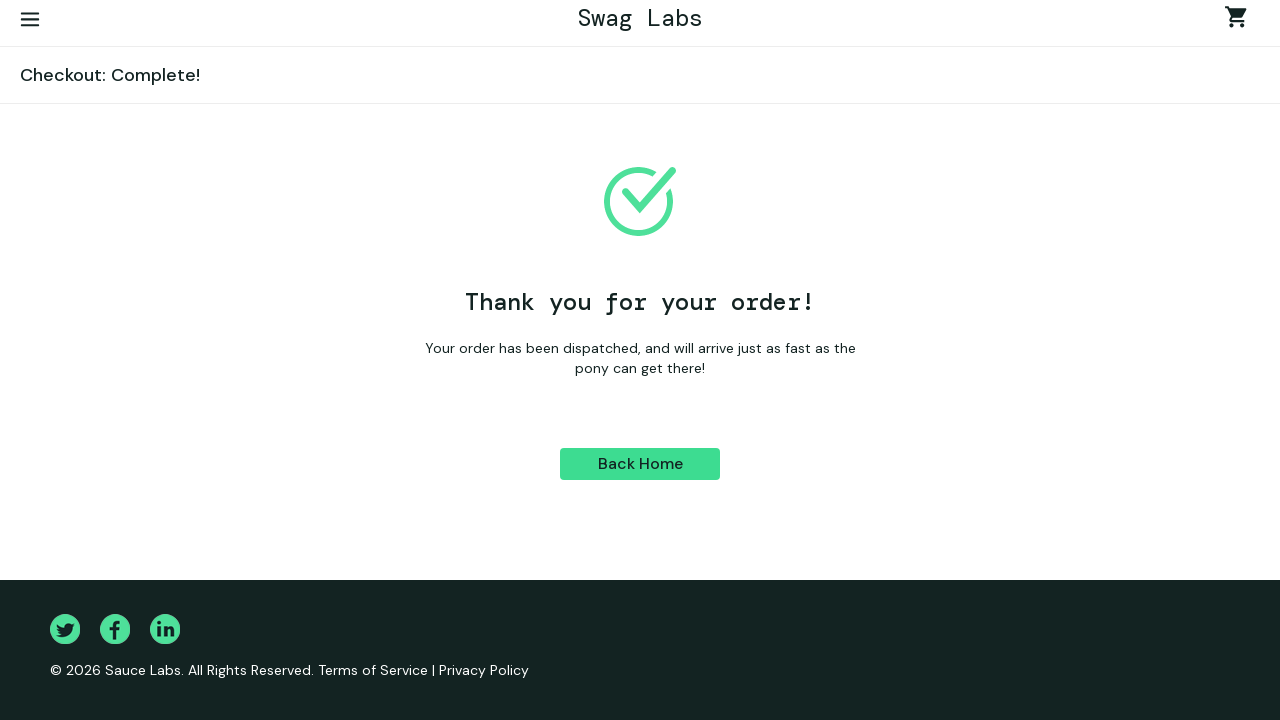

Order completion page loaded
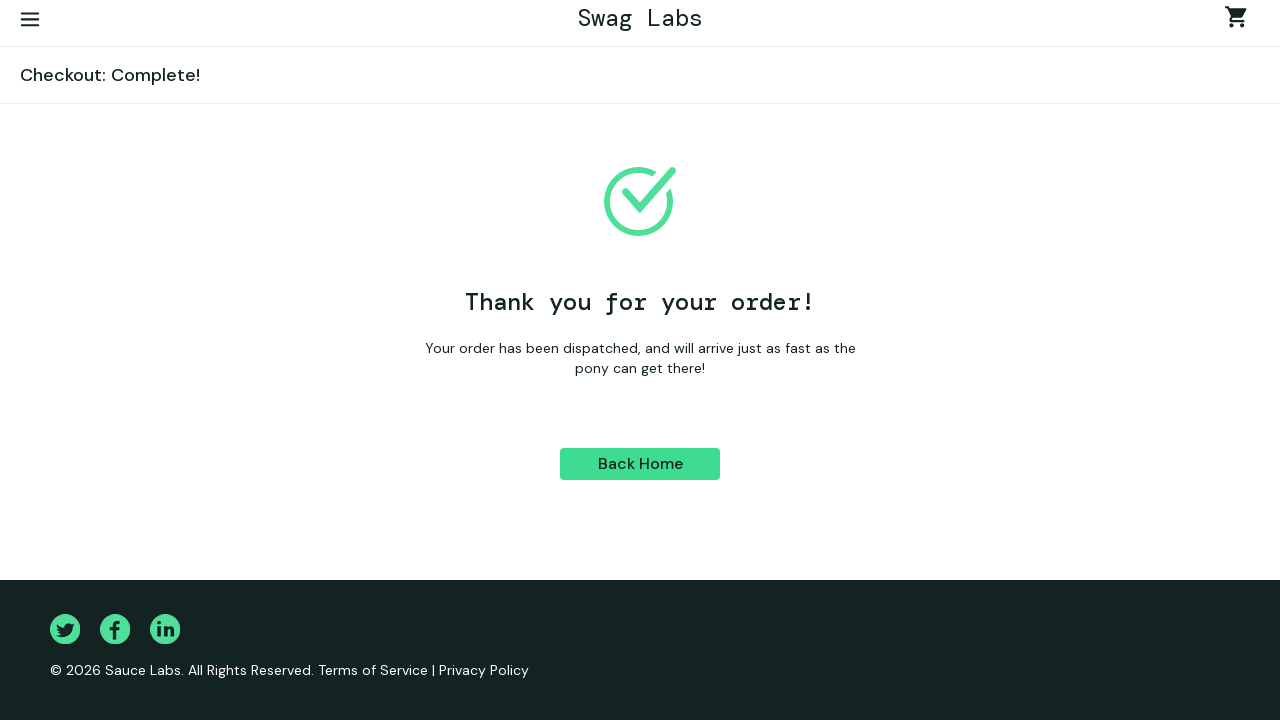

Verified 'Thank you for your order!' message is displayed
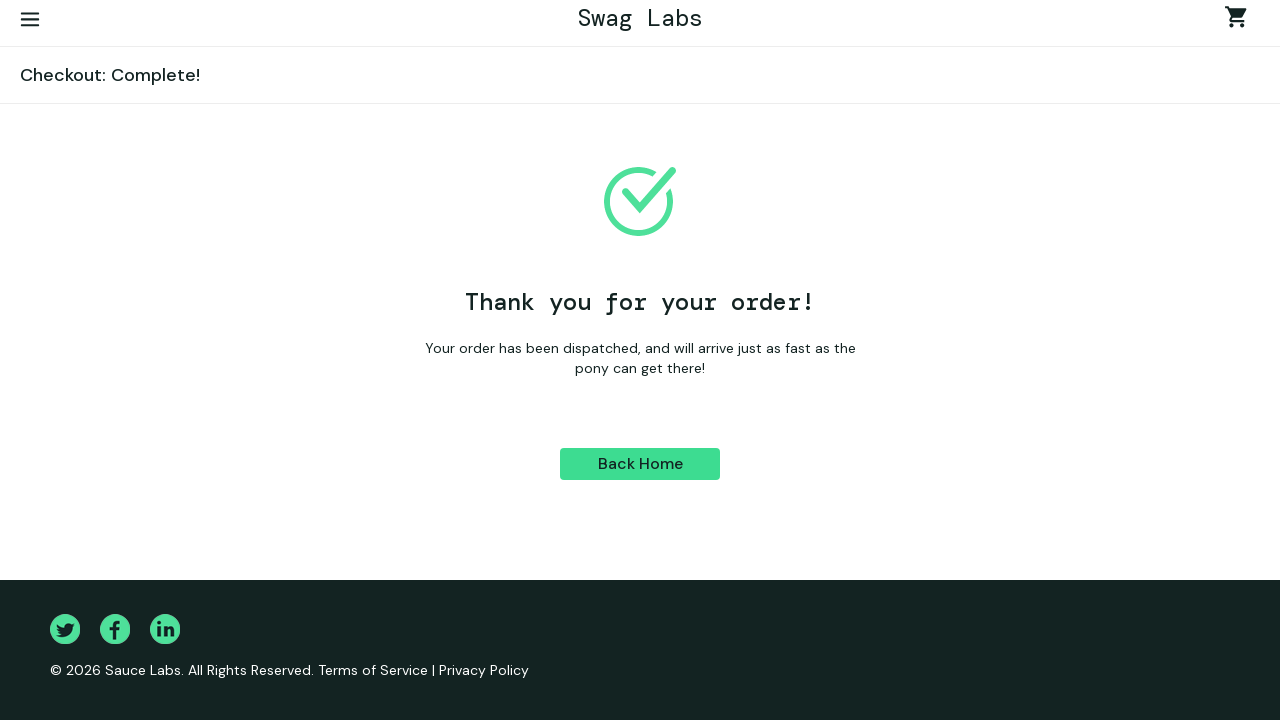

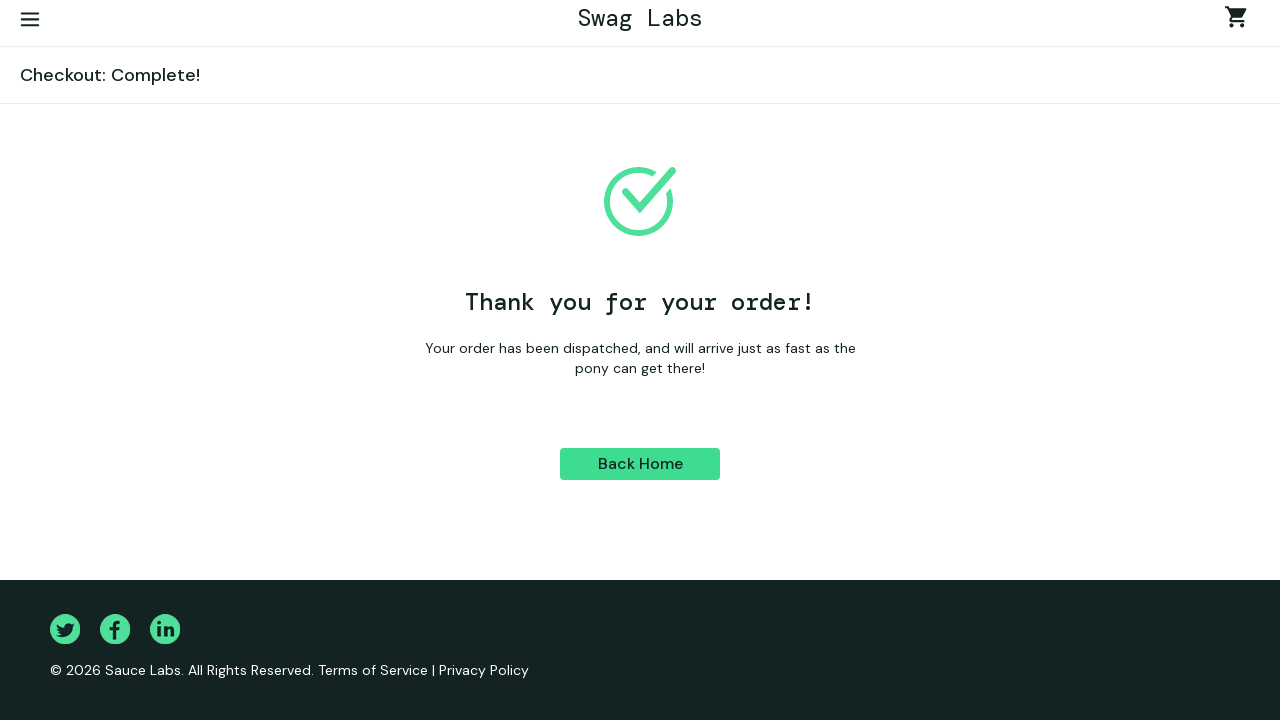